Tests multi-select dropdown functionality by scrolling to a select element, then selecting and deselecting multiple options by index in a loop

Starting URL: https://select2.org/getting-started/basic-usage

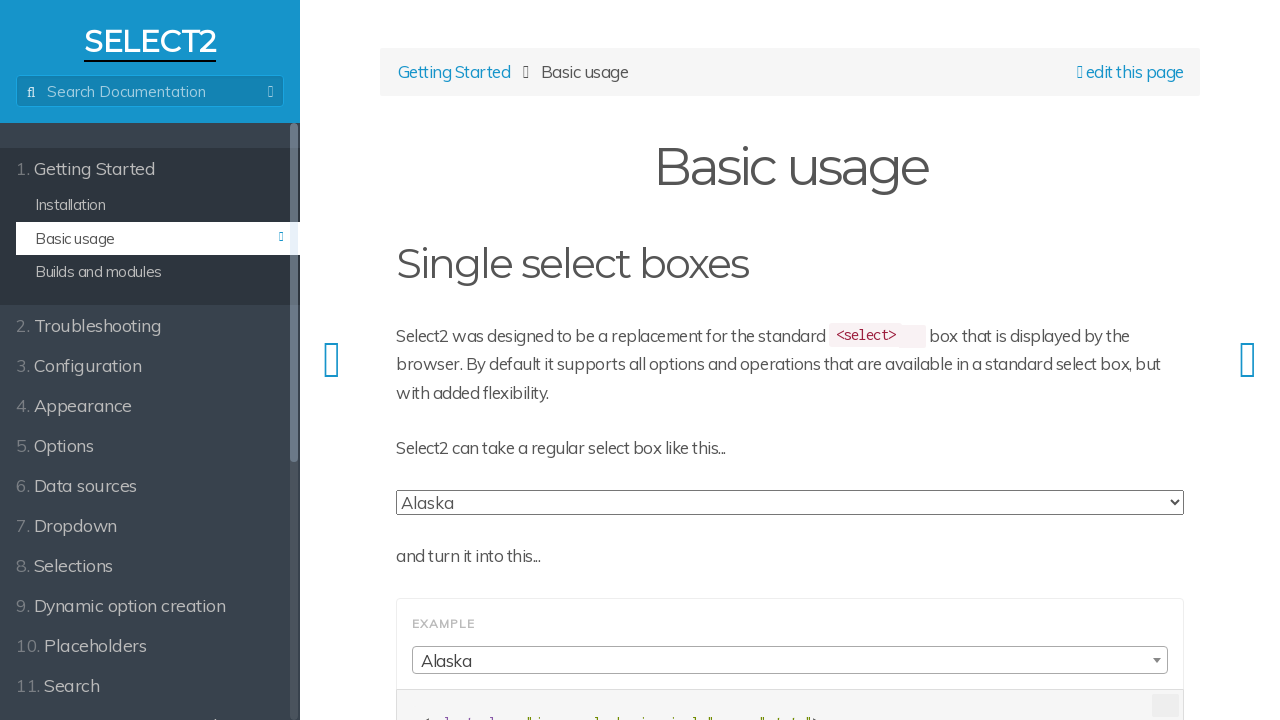

Scrolled down the page by 1000 pixels
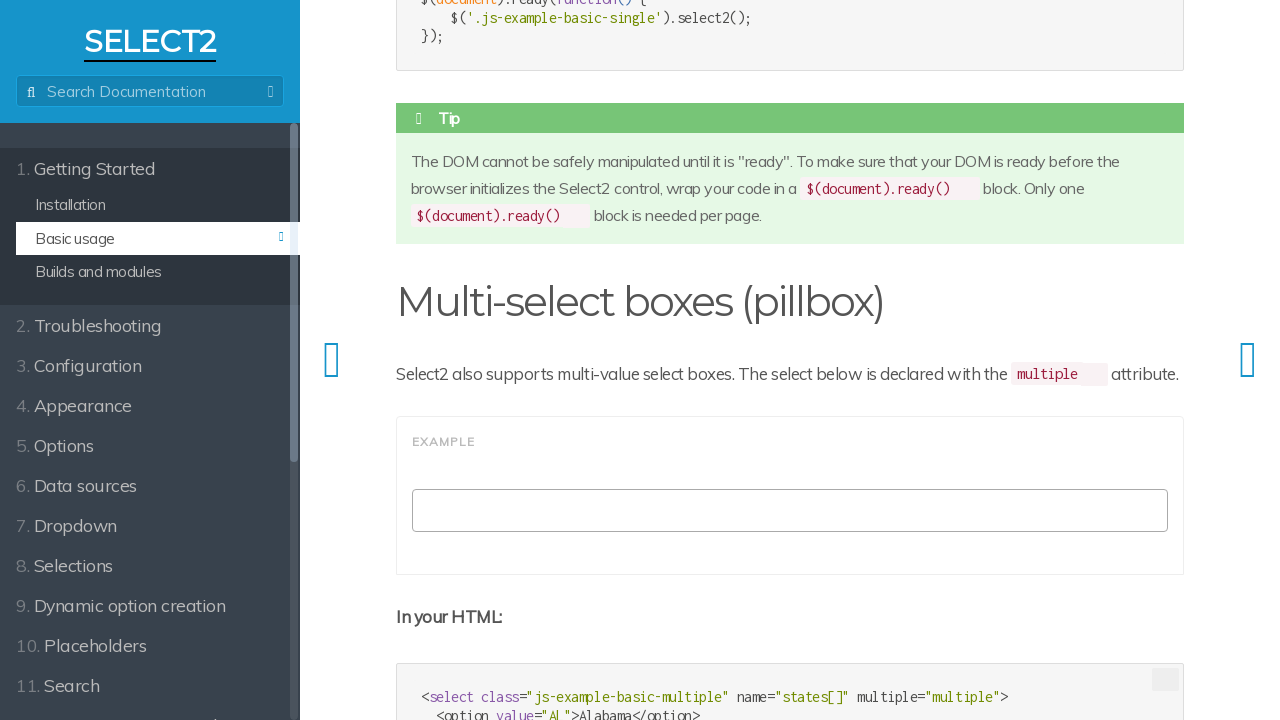

Located the third select element on the page
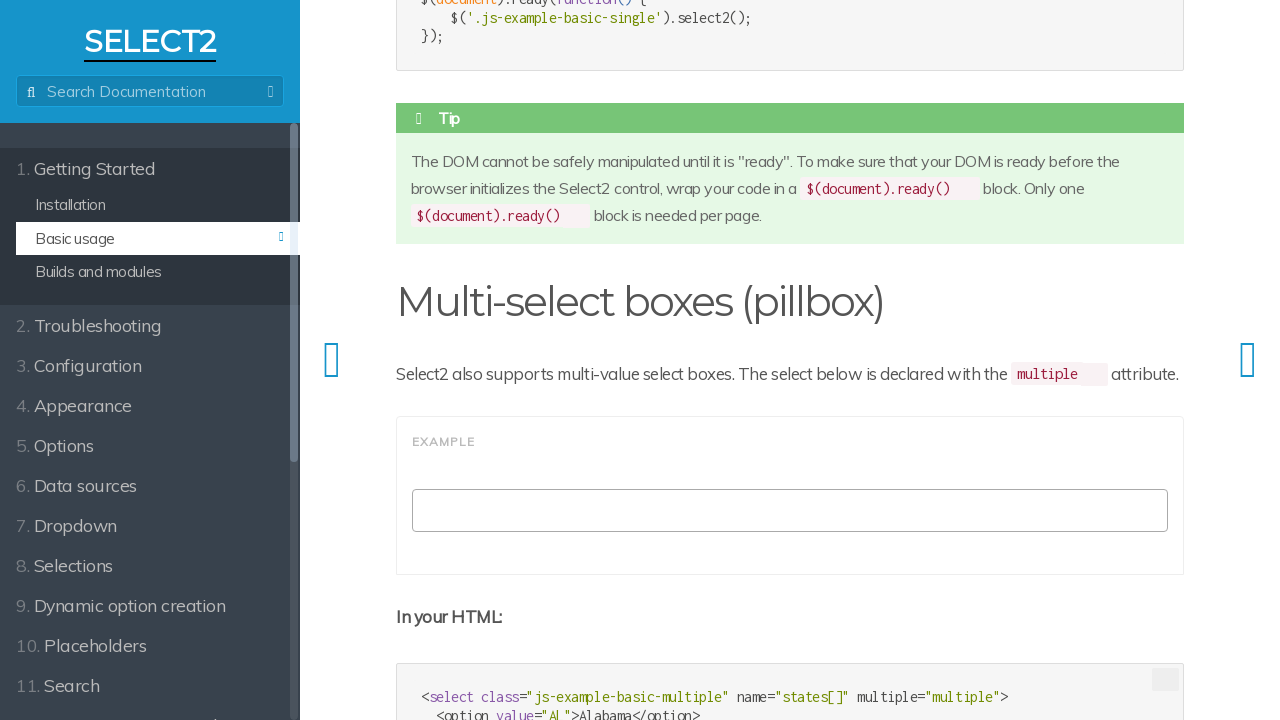

Waited for the select element to be visible
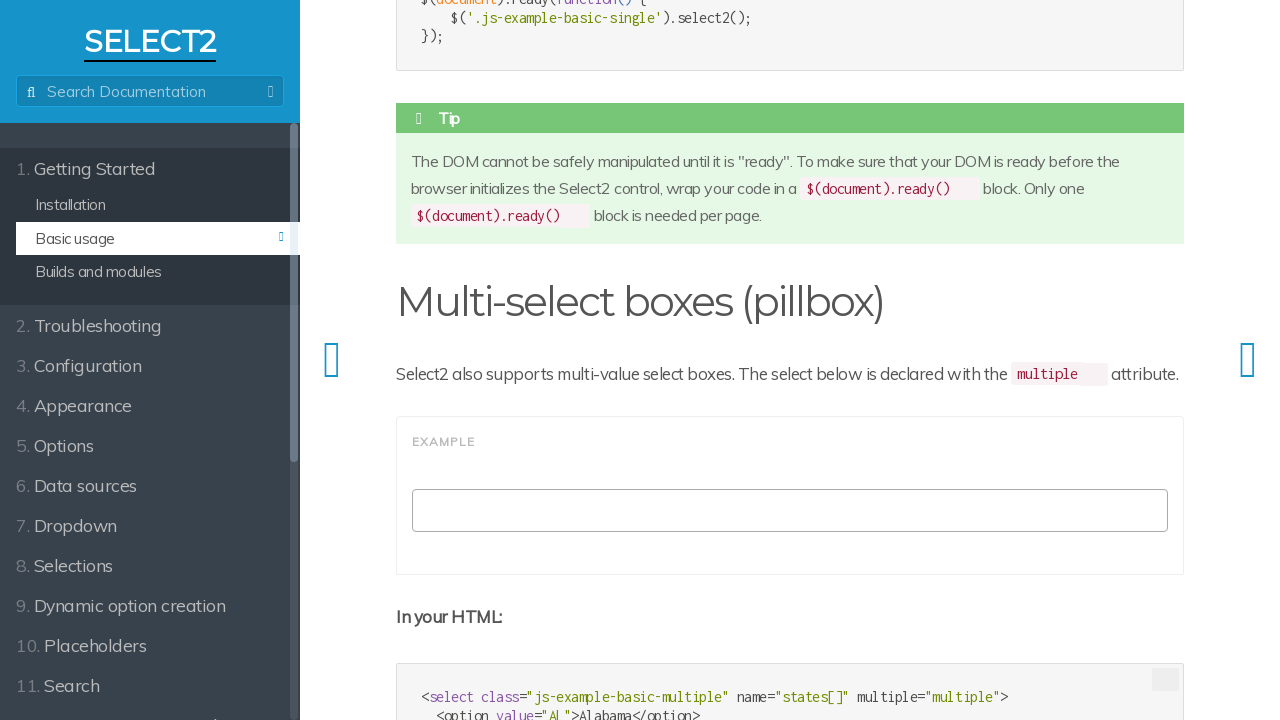

Selected option at index 0 on select >> nth=2
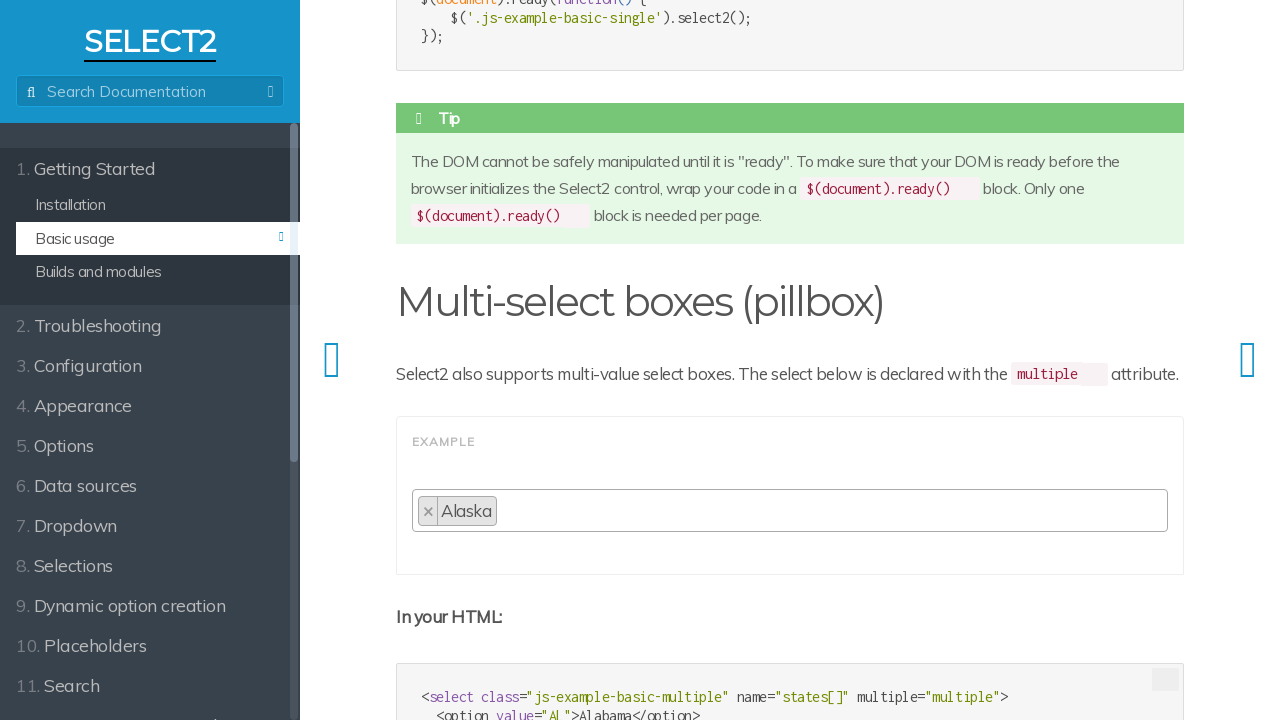

Waited 1000ms after selecting option 0
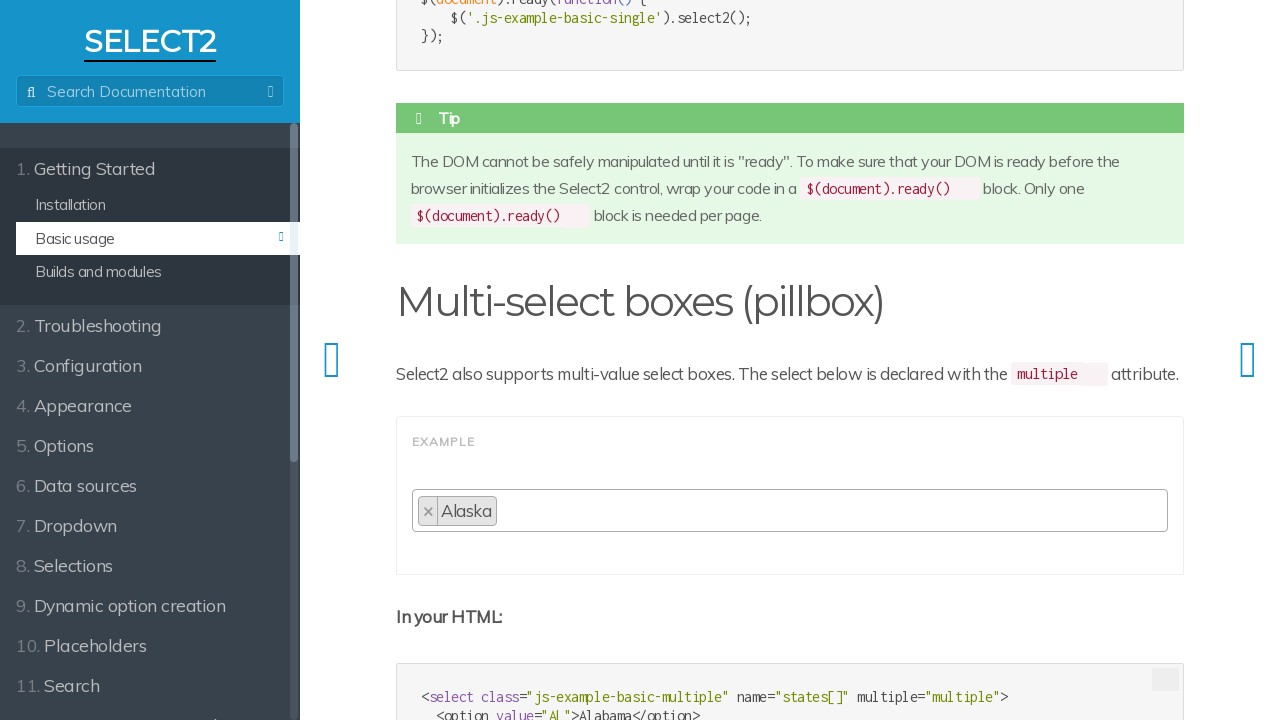

Selected option at index 1 on select >> nth=2
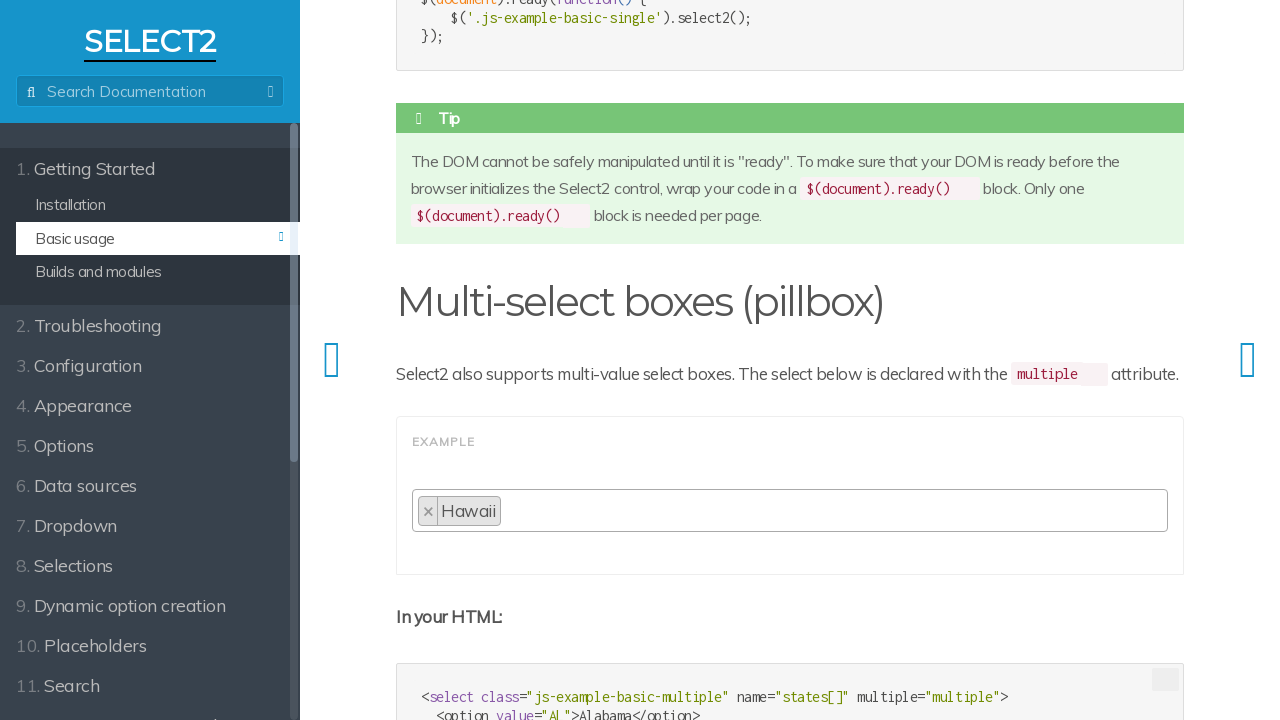

Waited 1000ms after selecting option 1
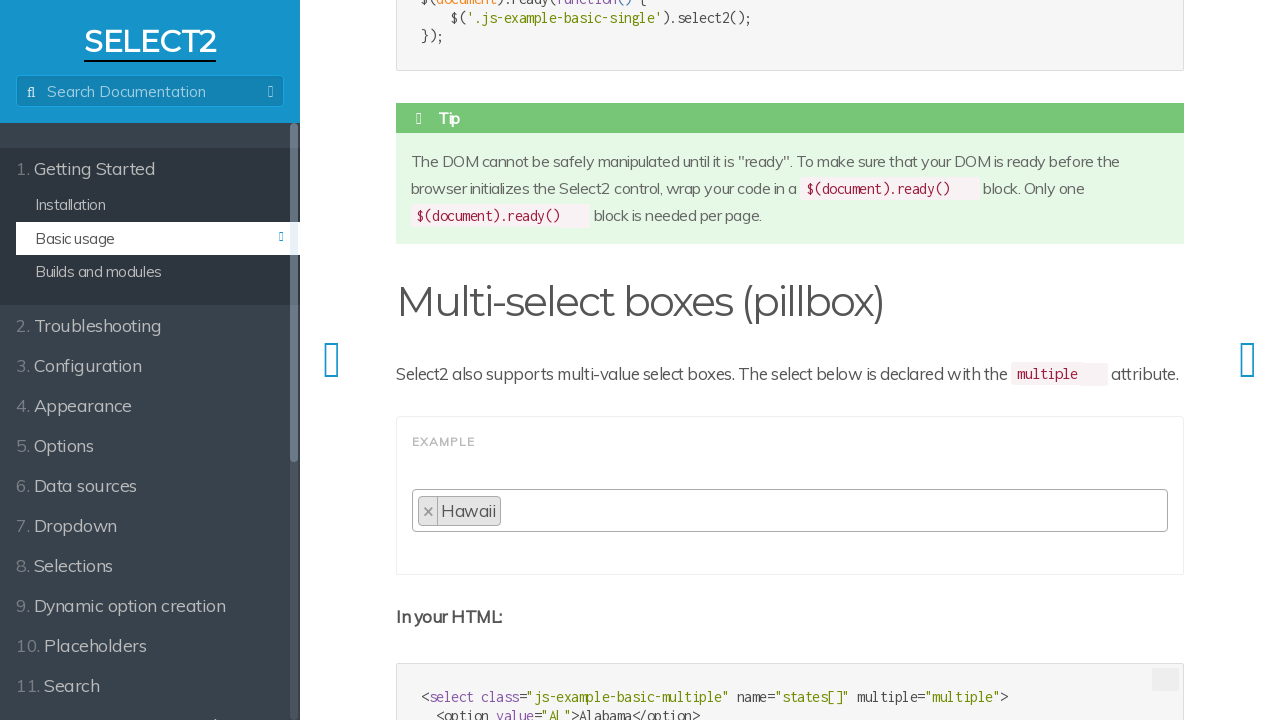

Selected option at index 2 on select >> nth=2
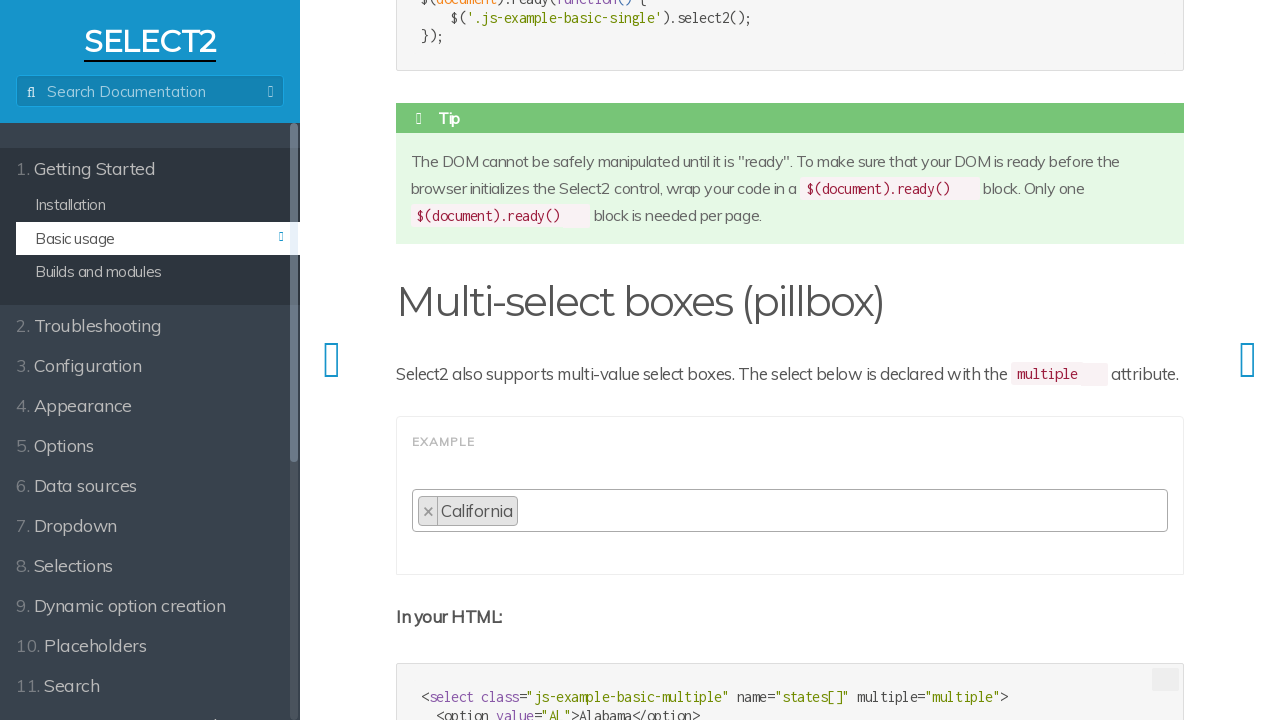

Waited 1000ms after selecting option 2
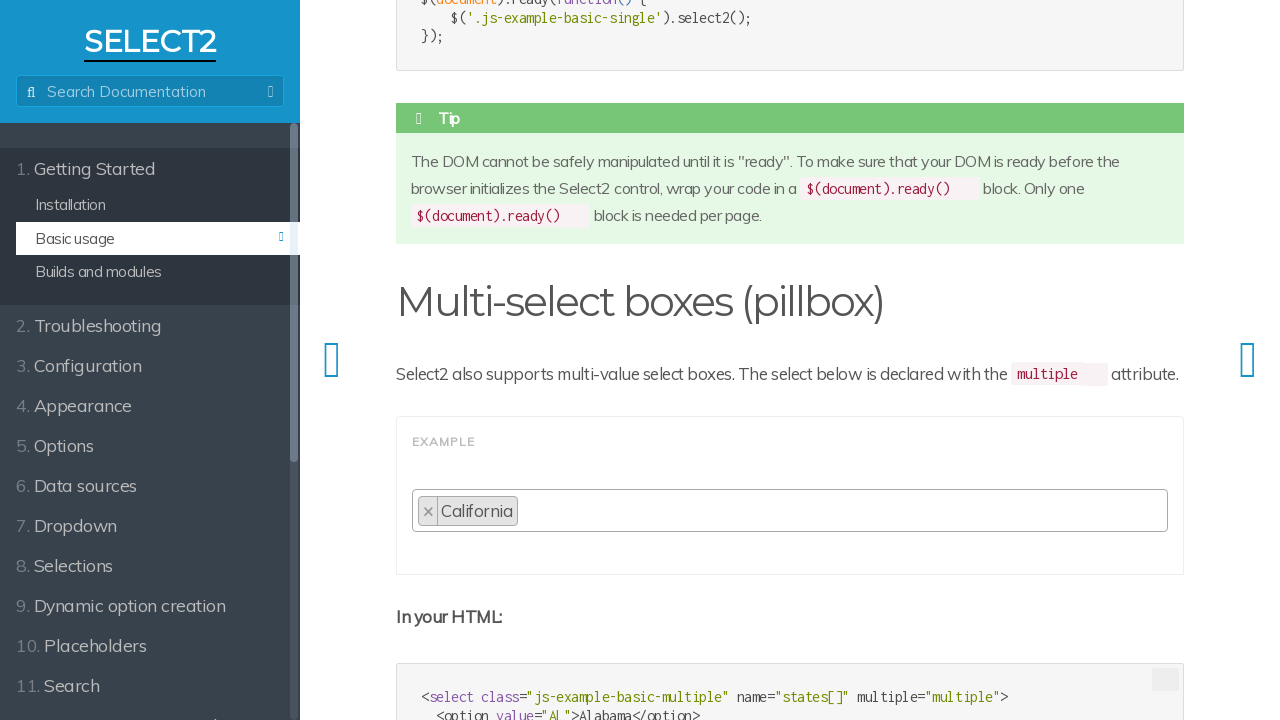

Selected option at index 3 on select >> nth=2
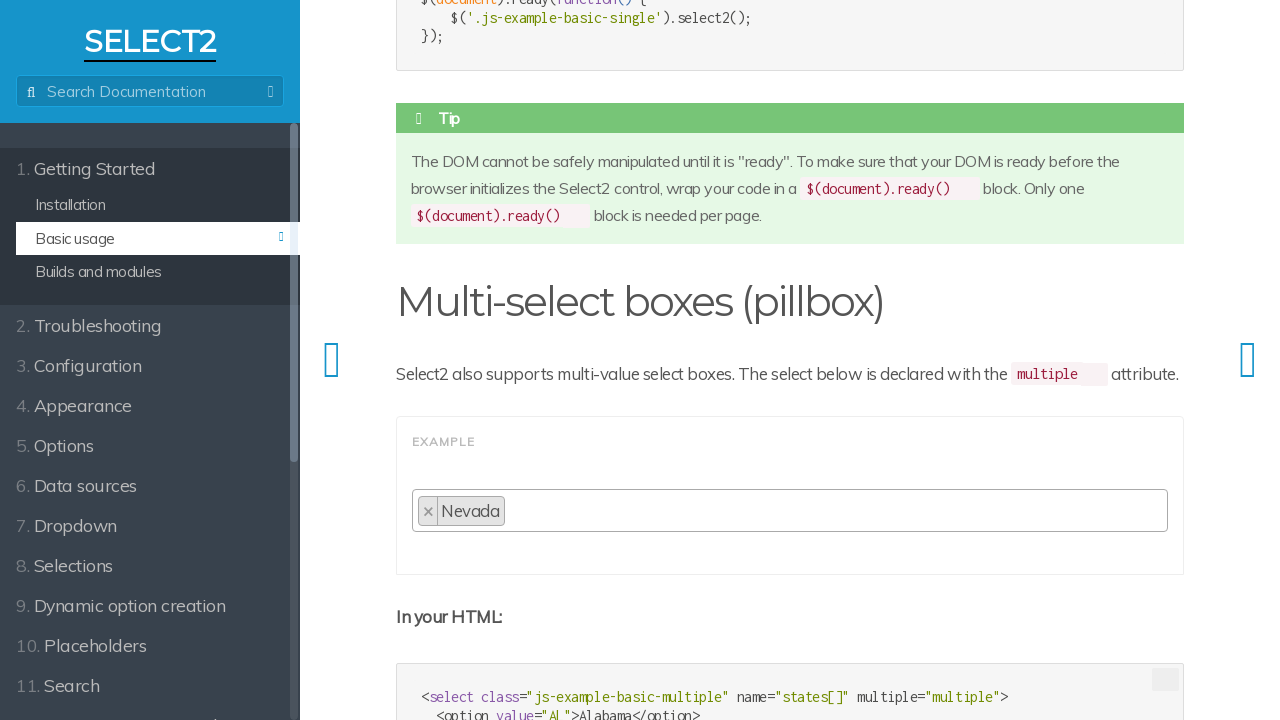

Waited 1000ms after selecting option 3
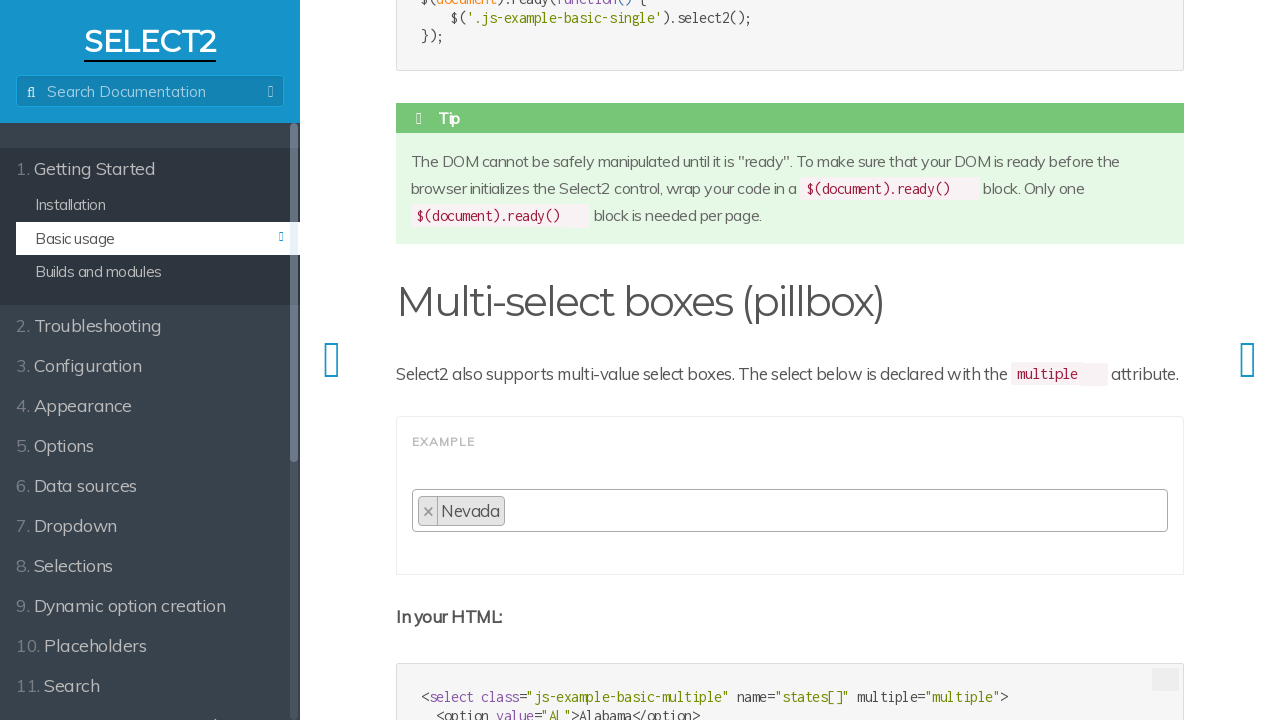

Selected option at index 4 on select >> nth=2
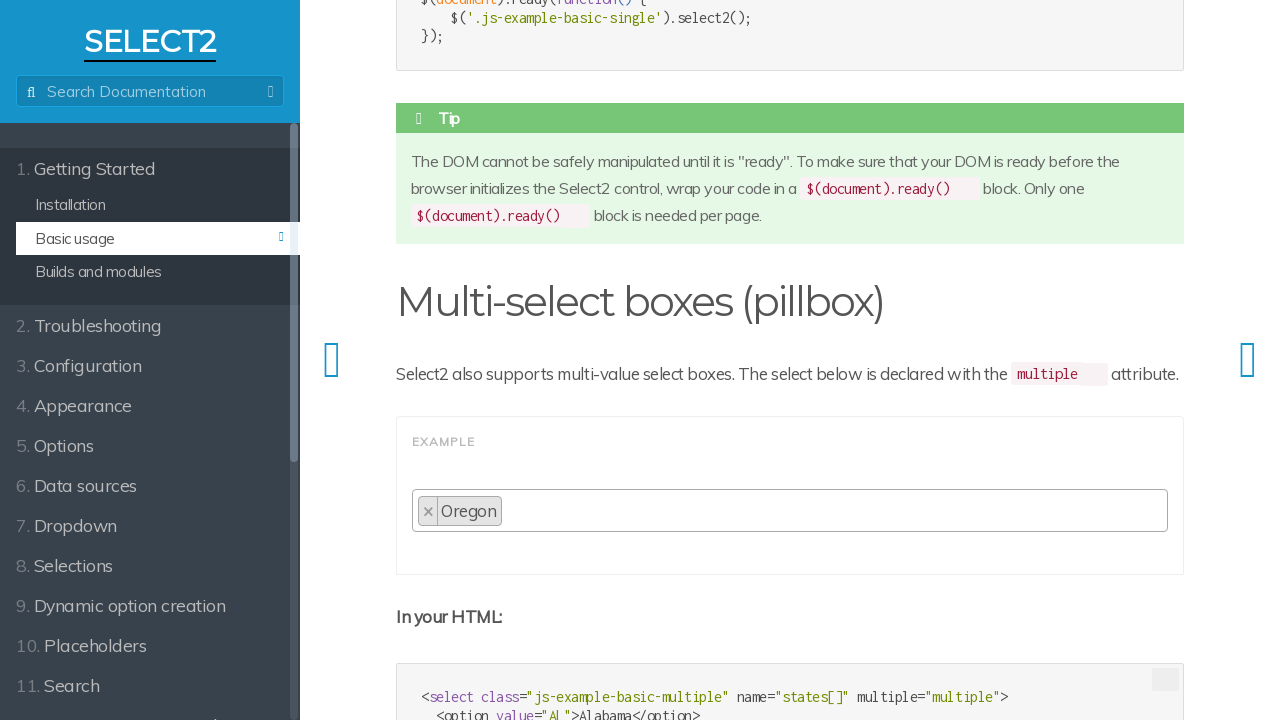

Waited 1000ms after selecting option 4
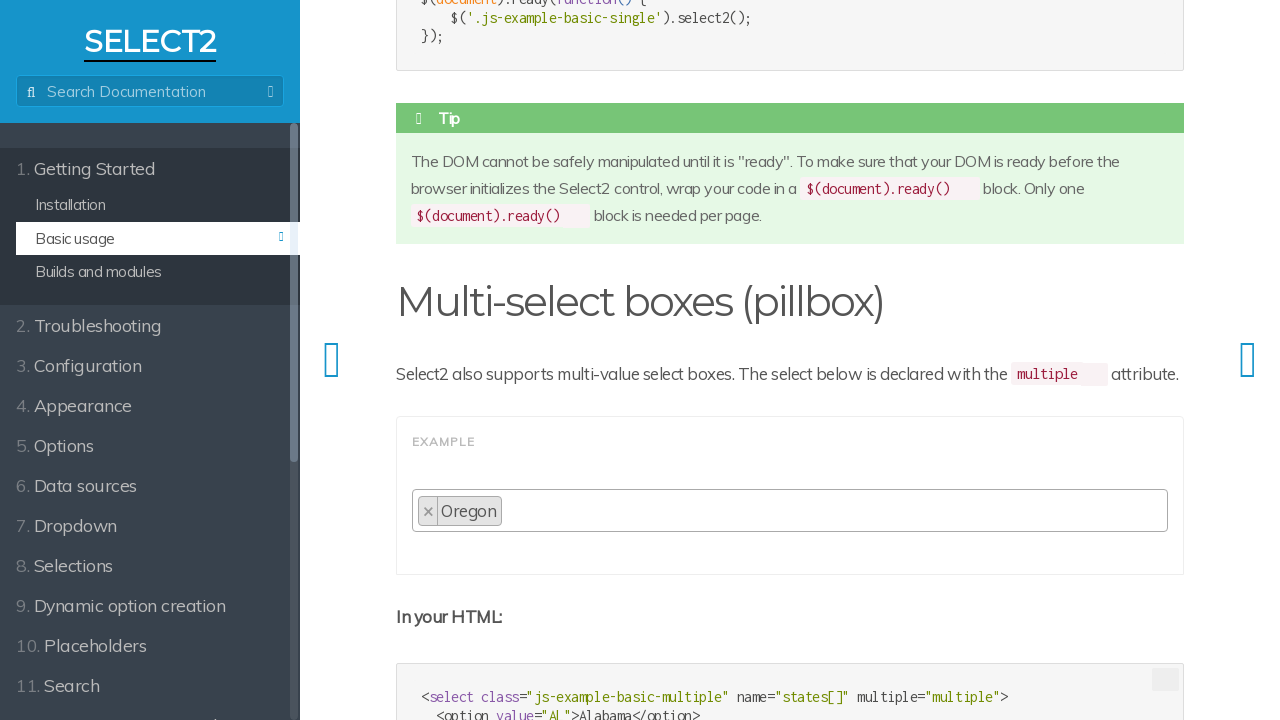

Deselected option at index 0
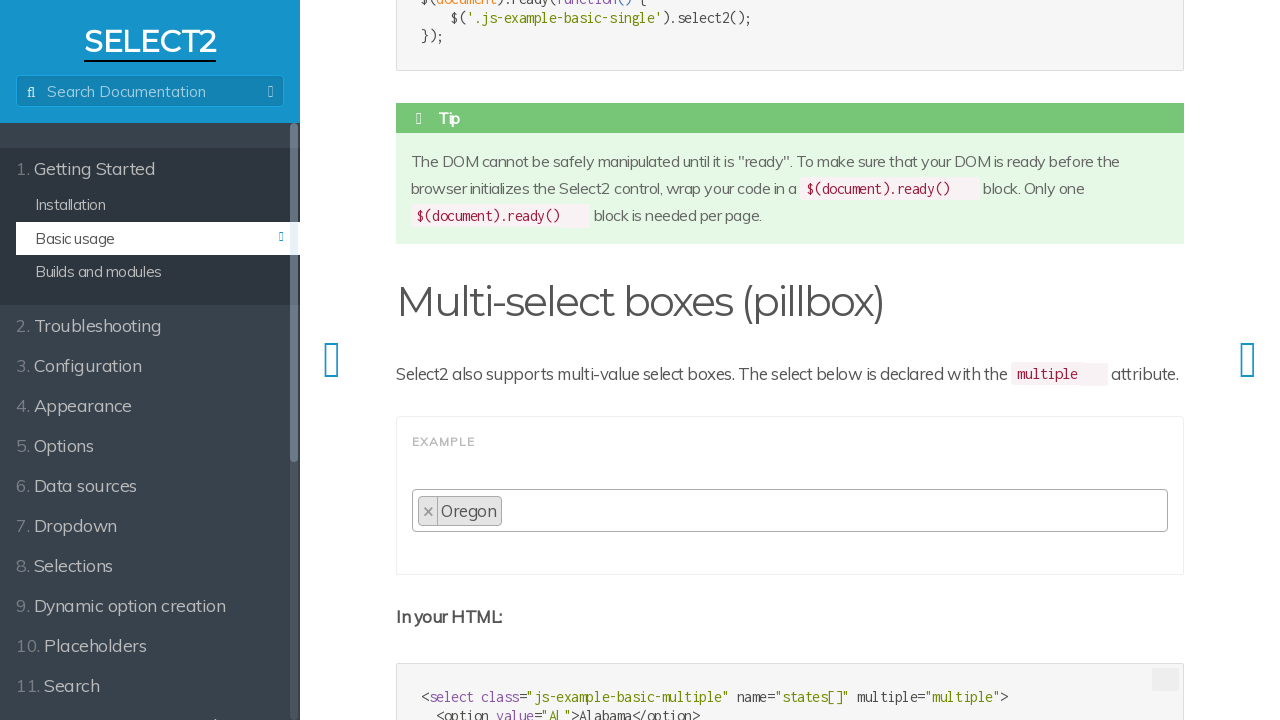

Waited 1000ms after deselecting option 0
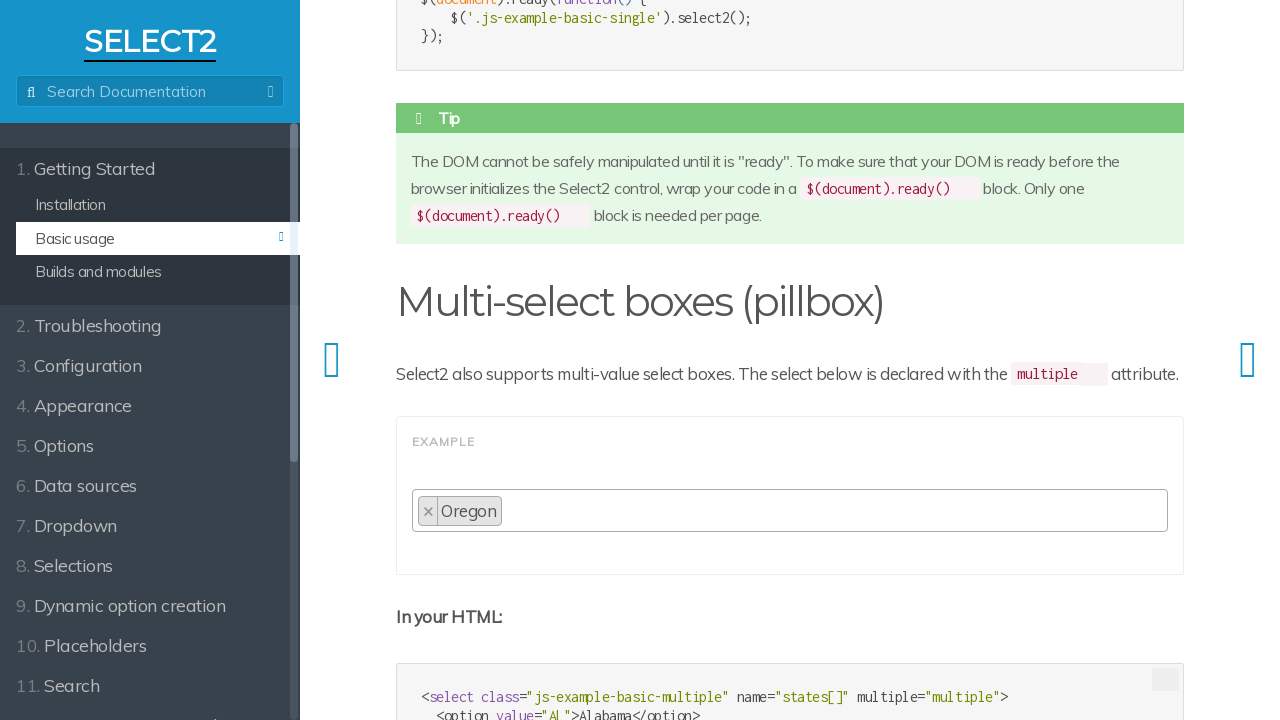

Deselected option at index 1
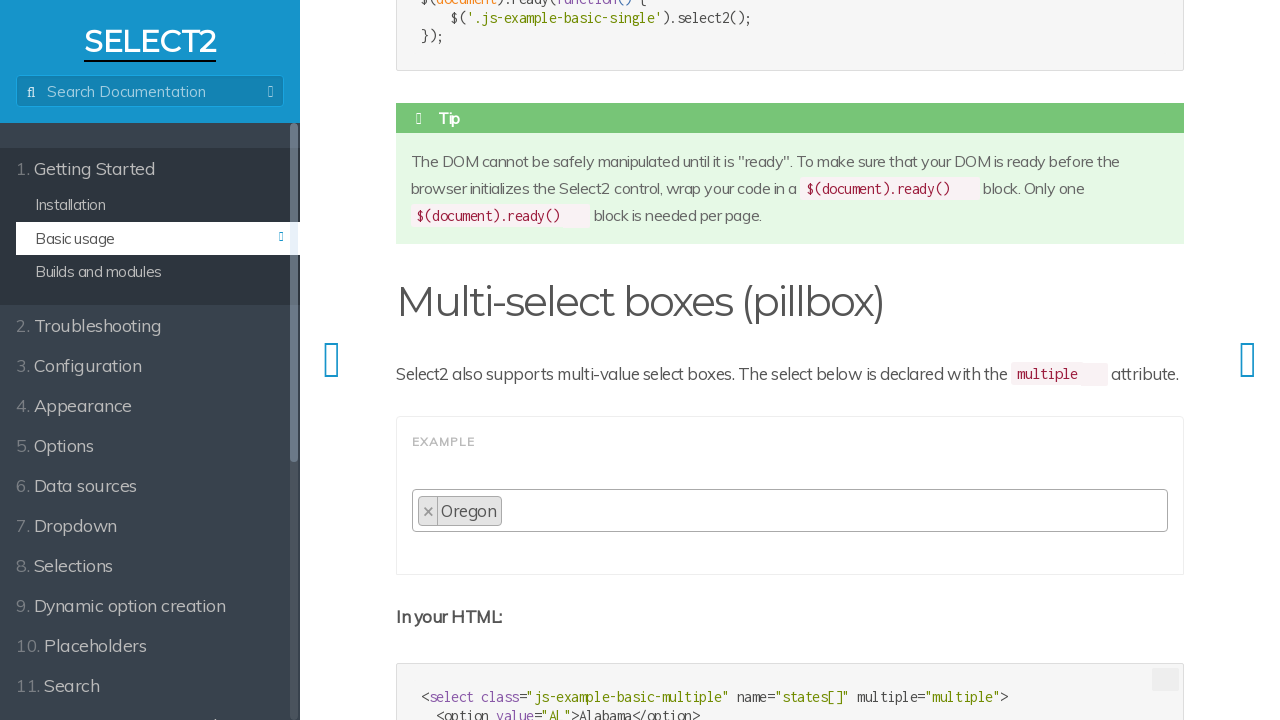

Waited 1000ms after deselecting option 1
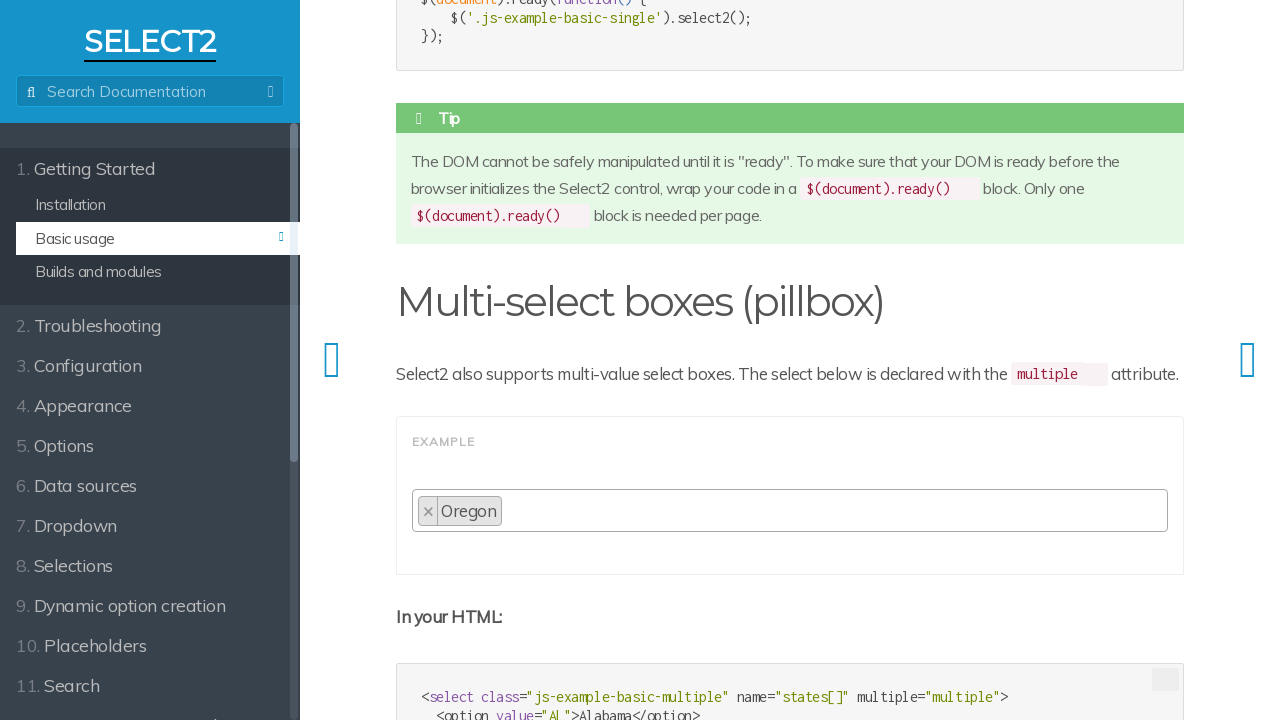

Deselected option at index 2
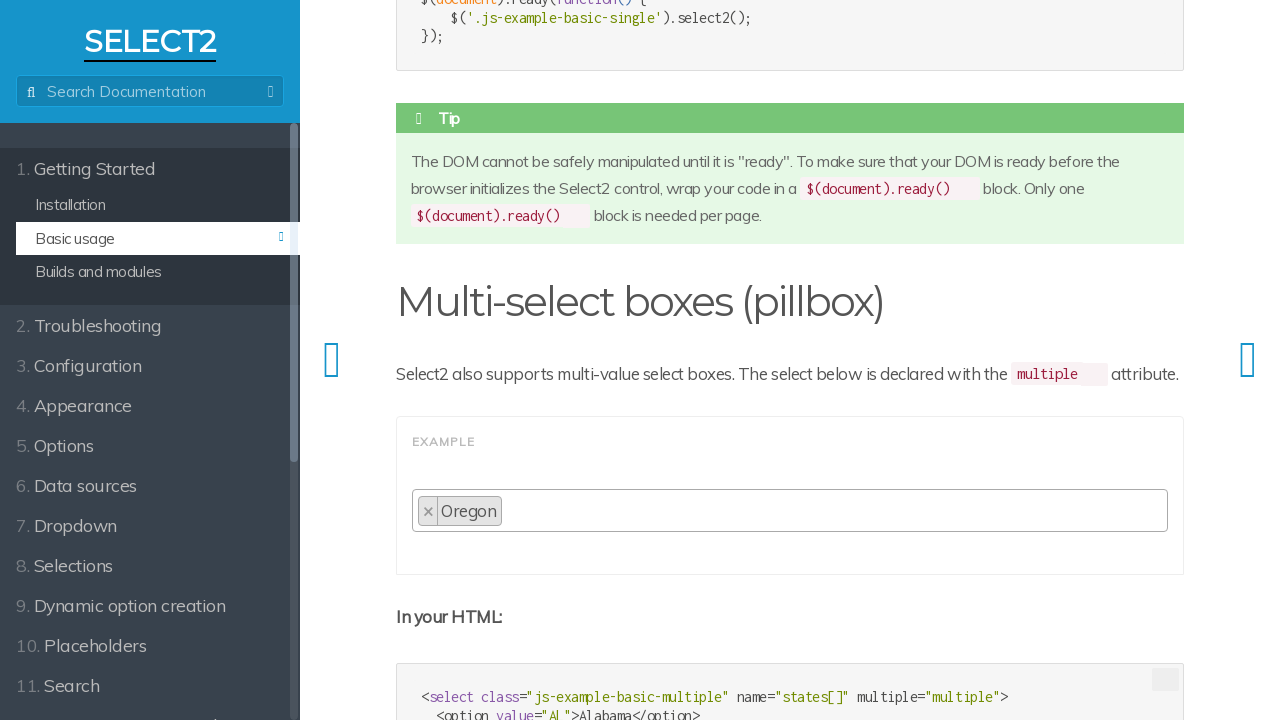

Waited 1000ms after deselecting option 2
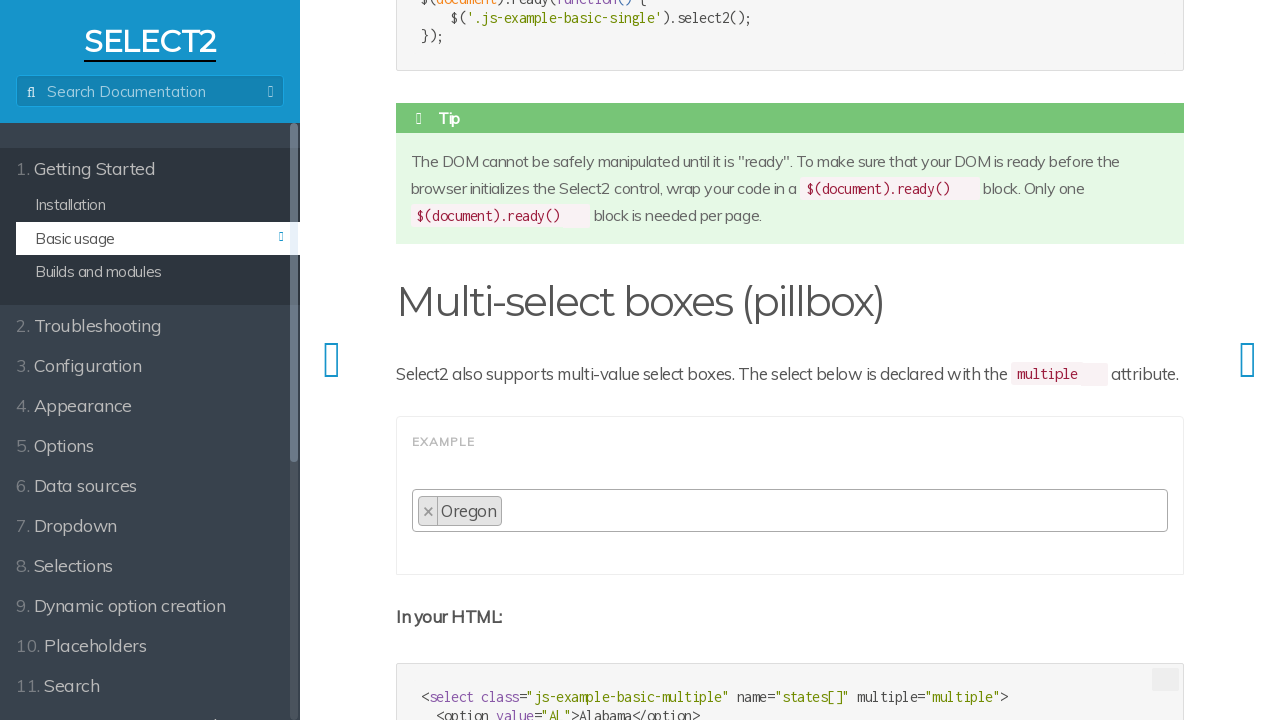

Deselected option at index 3
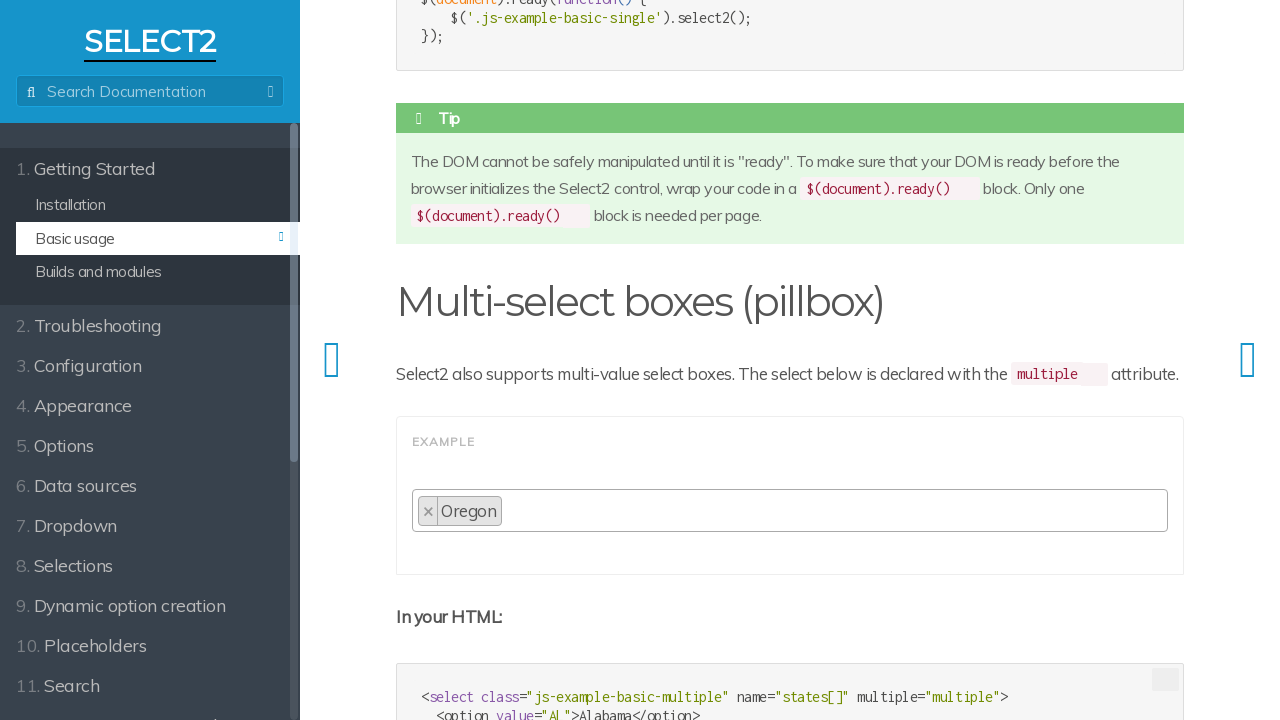

Waited 1000ms after deselecting option 3
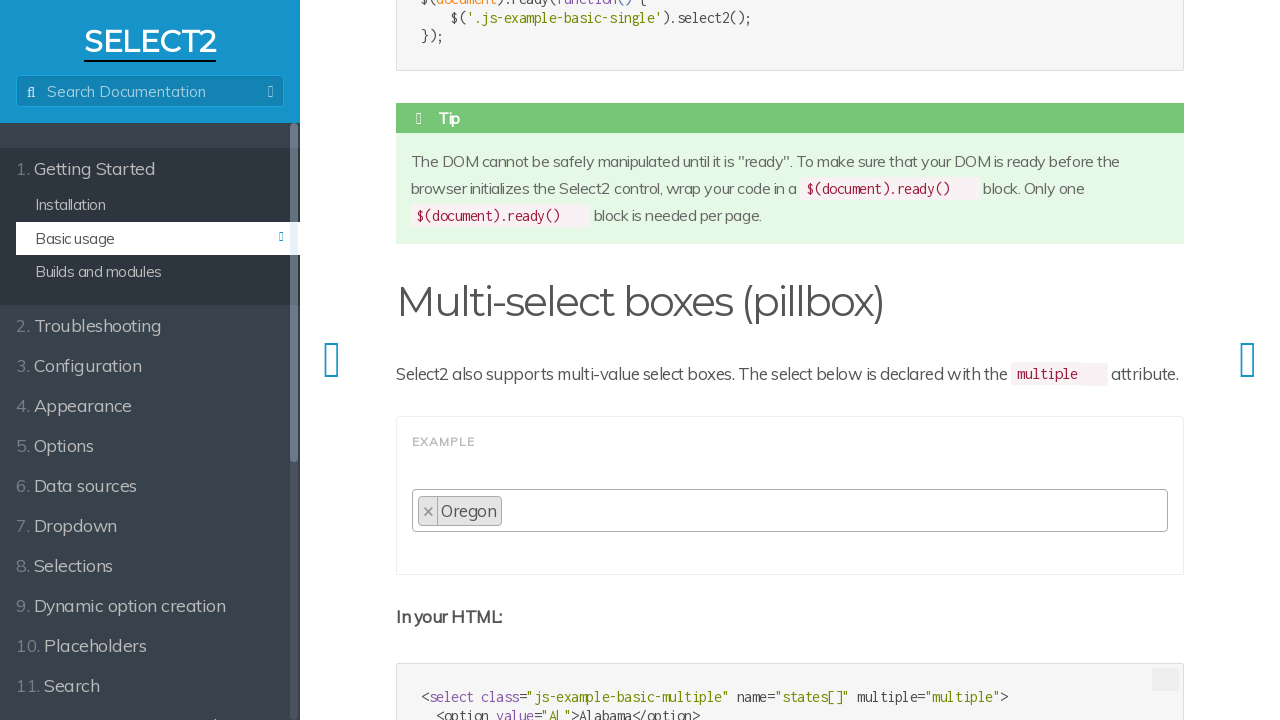

Deselected option at index 4
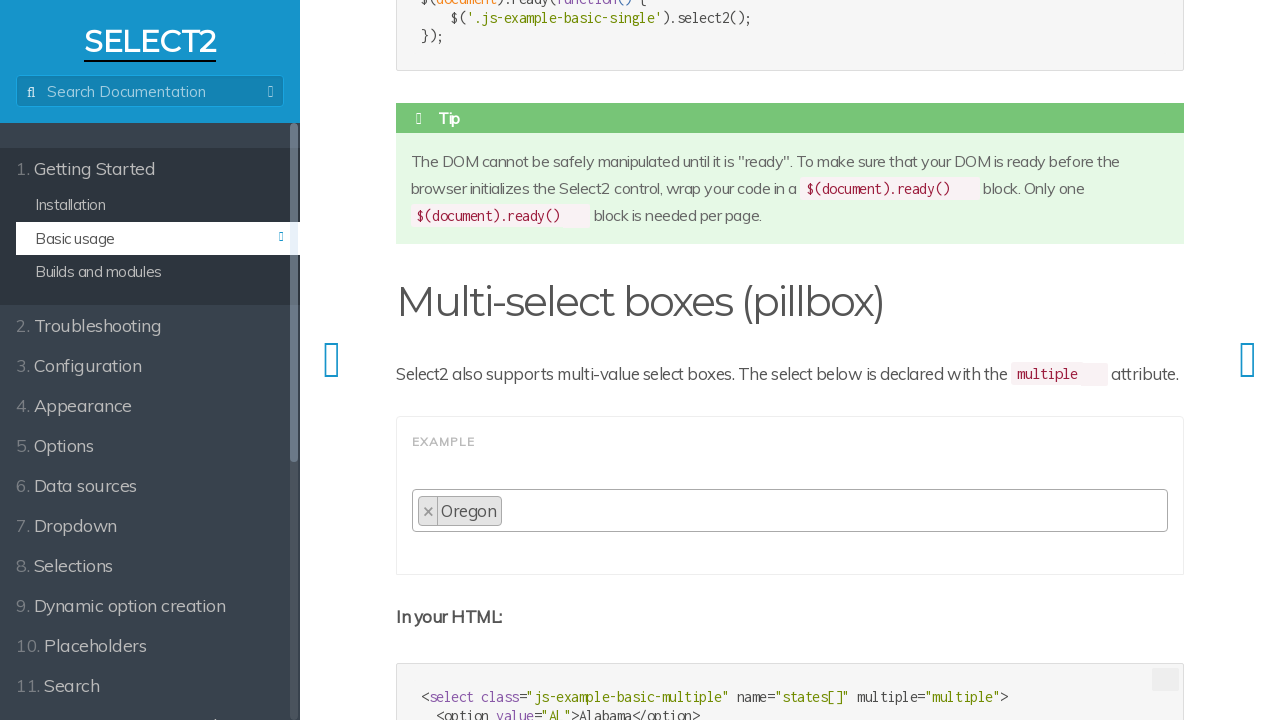

Waited 1000ms after deselecting option 4
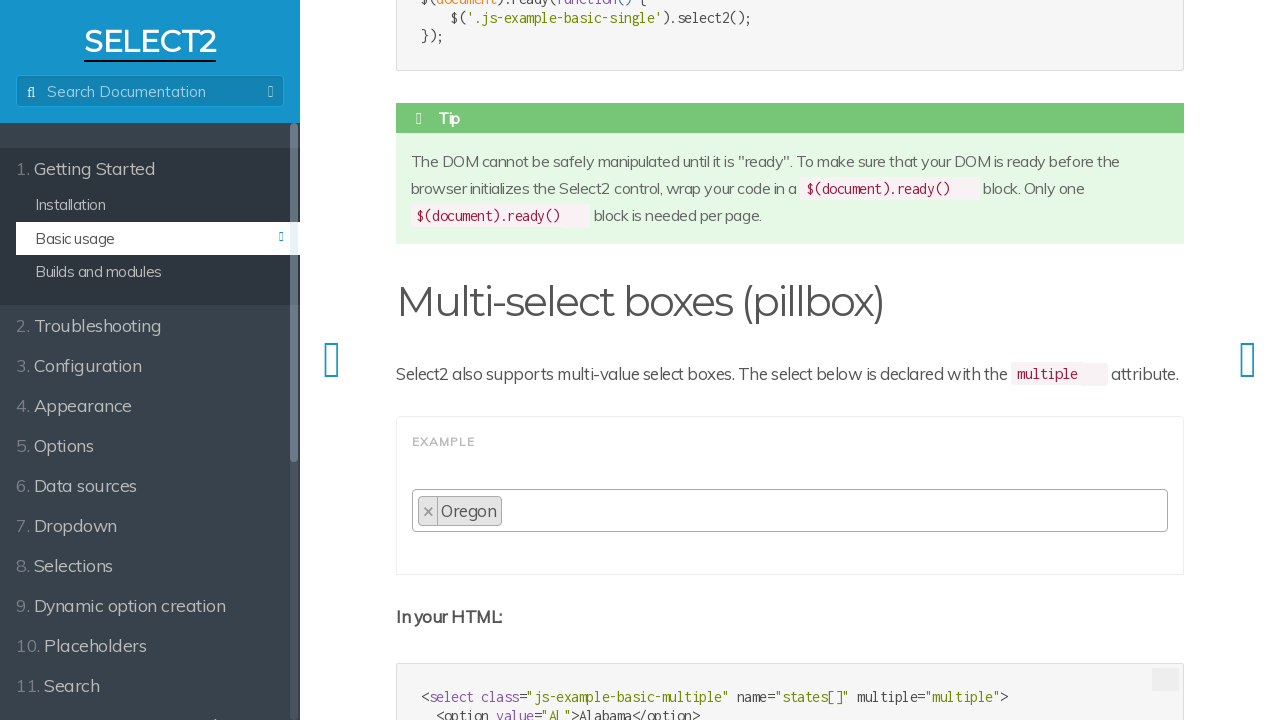

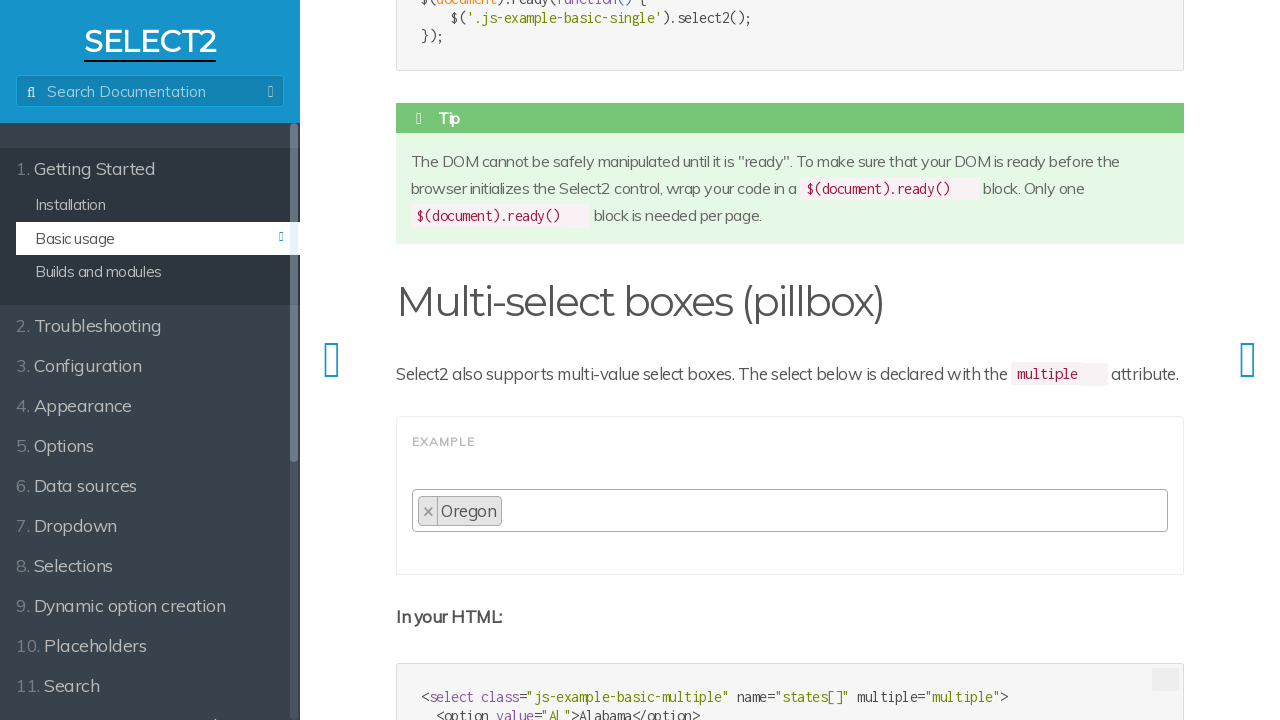